Navigates to the Rahul Shetty Academy Selenium Practice shopping page and verifies it loads correctly

Starting URL: https://rahulshettyacademy.com/seleniumPractise/#/

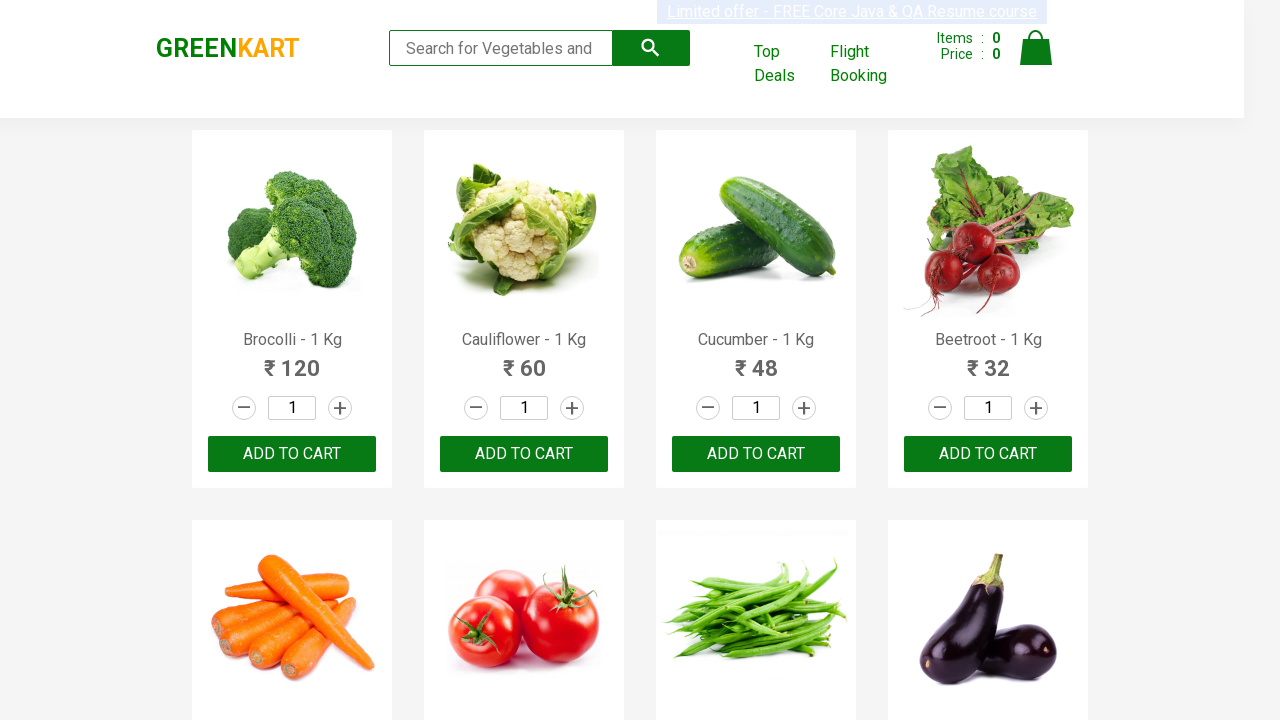

Waited for products to load on Rahul Shetty Academy Selenium Practice shopping page
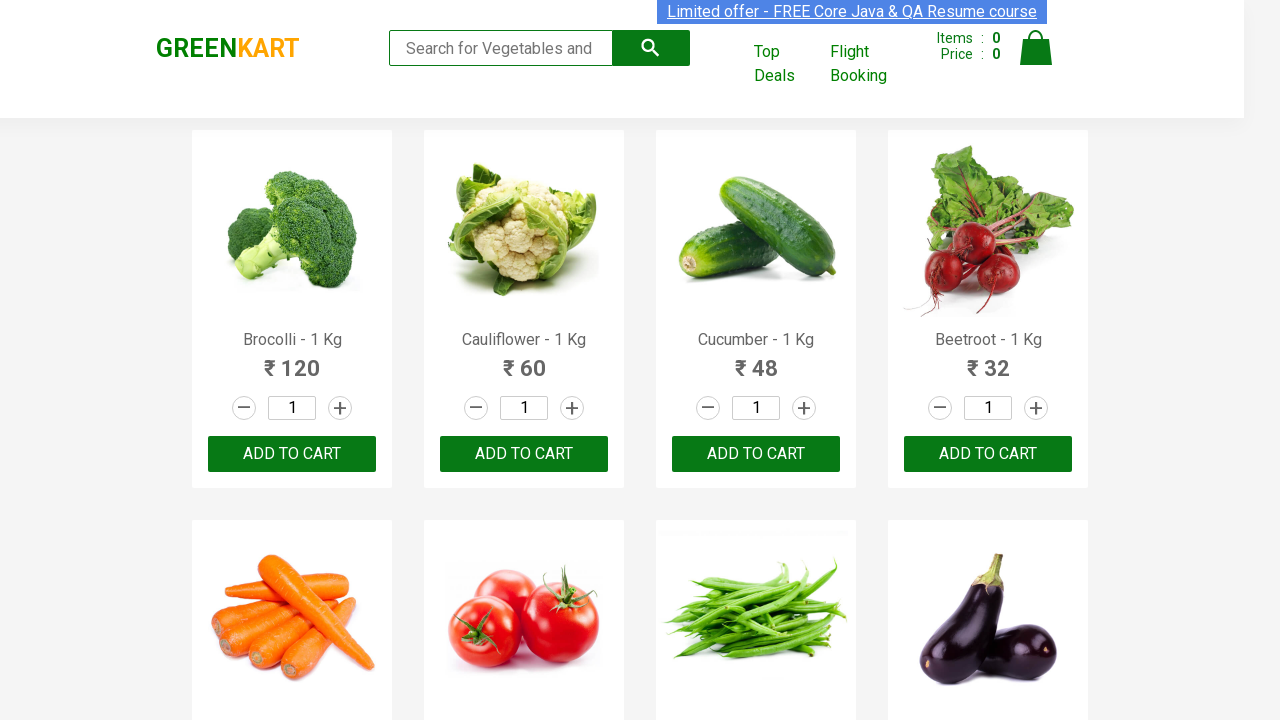

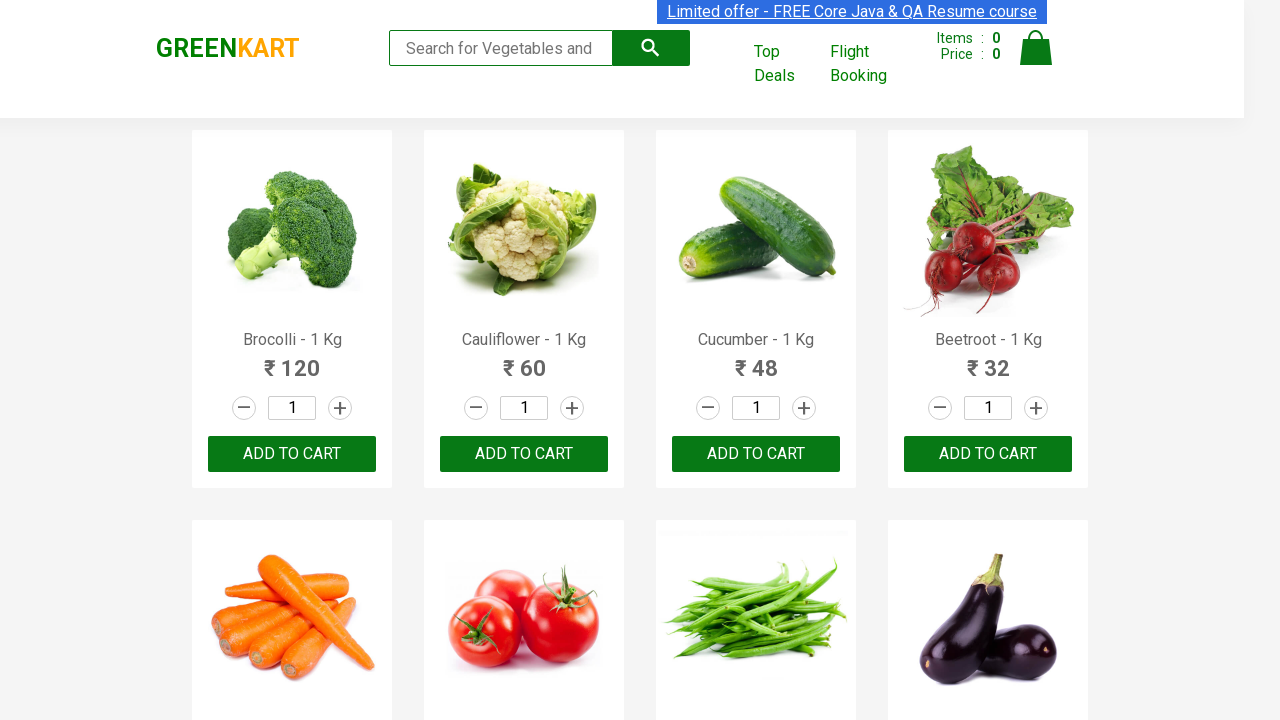